Tests drag and drop functionality by dragging an element to multiple target areas sequentially

Starting URL: https://sahitest.com/demo/dragDropMooTools.htm

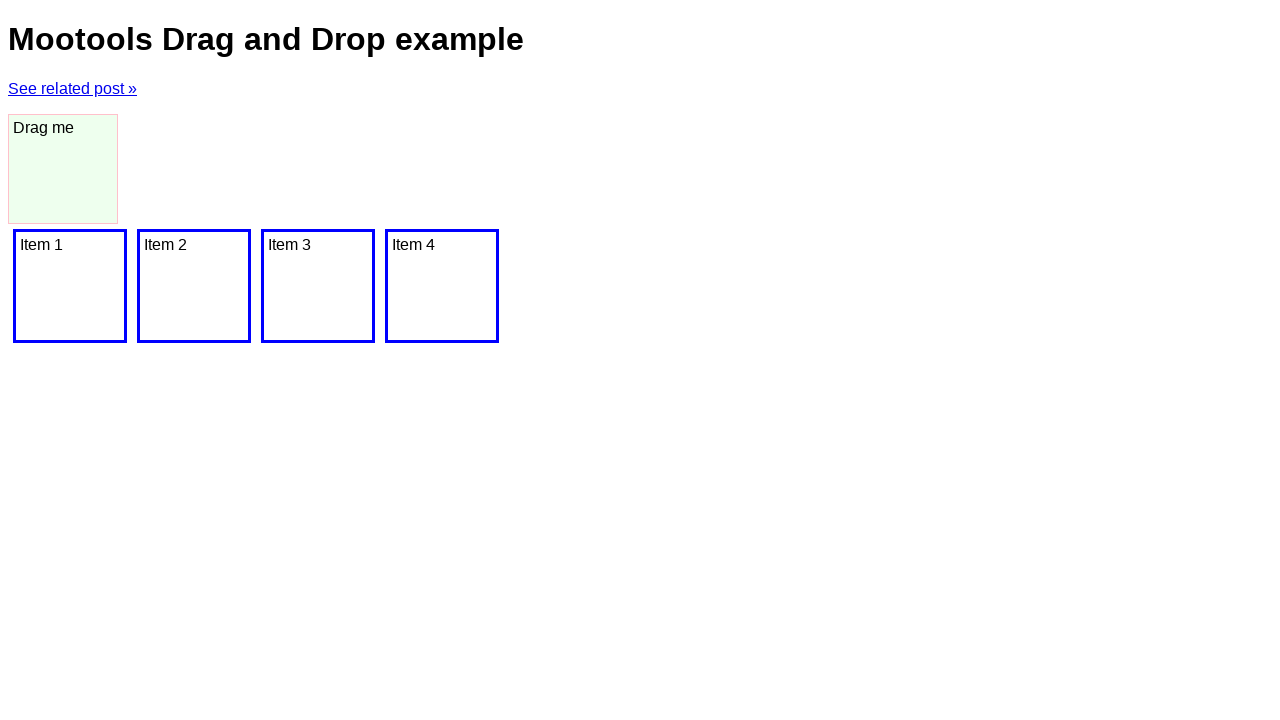

Located the draggable element with id 'dragger'
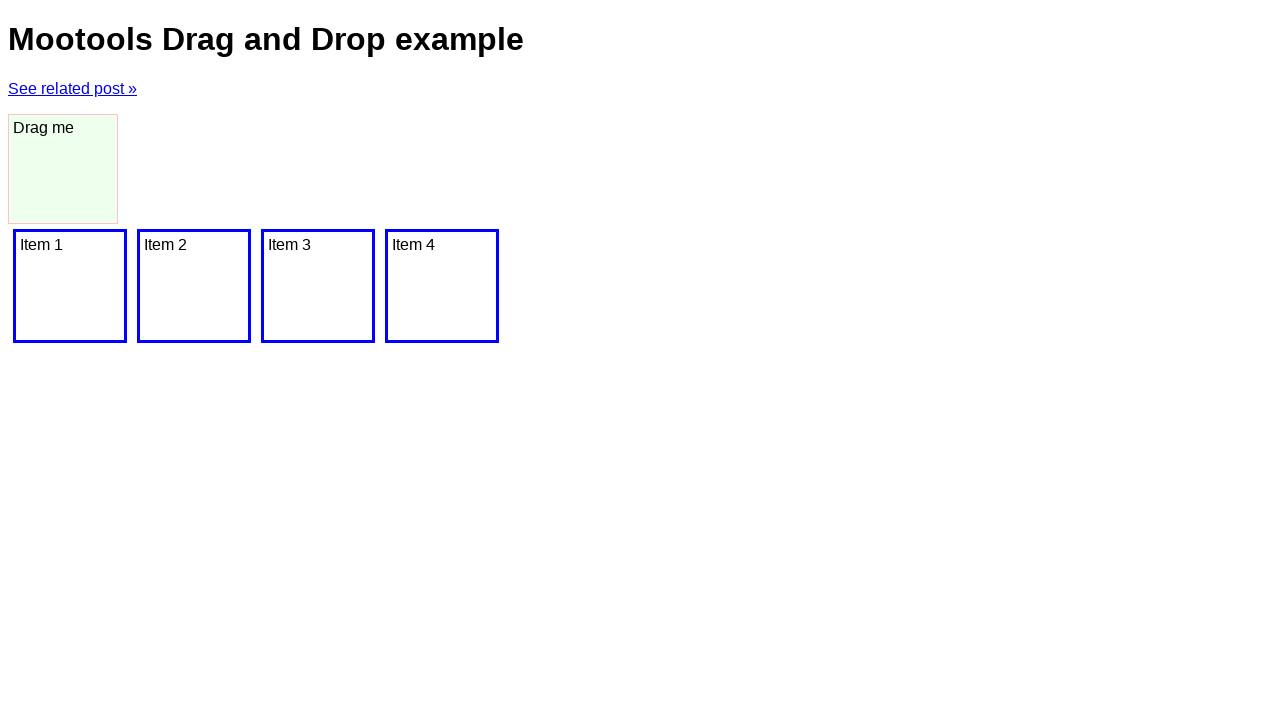

Located all target drop zones with class 'item'
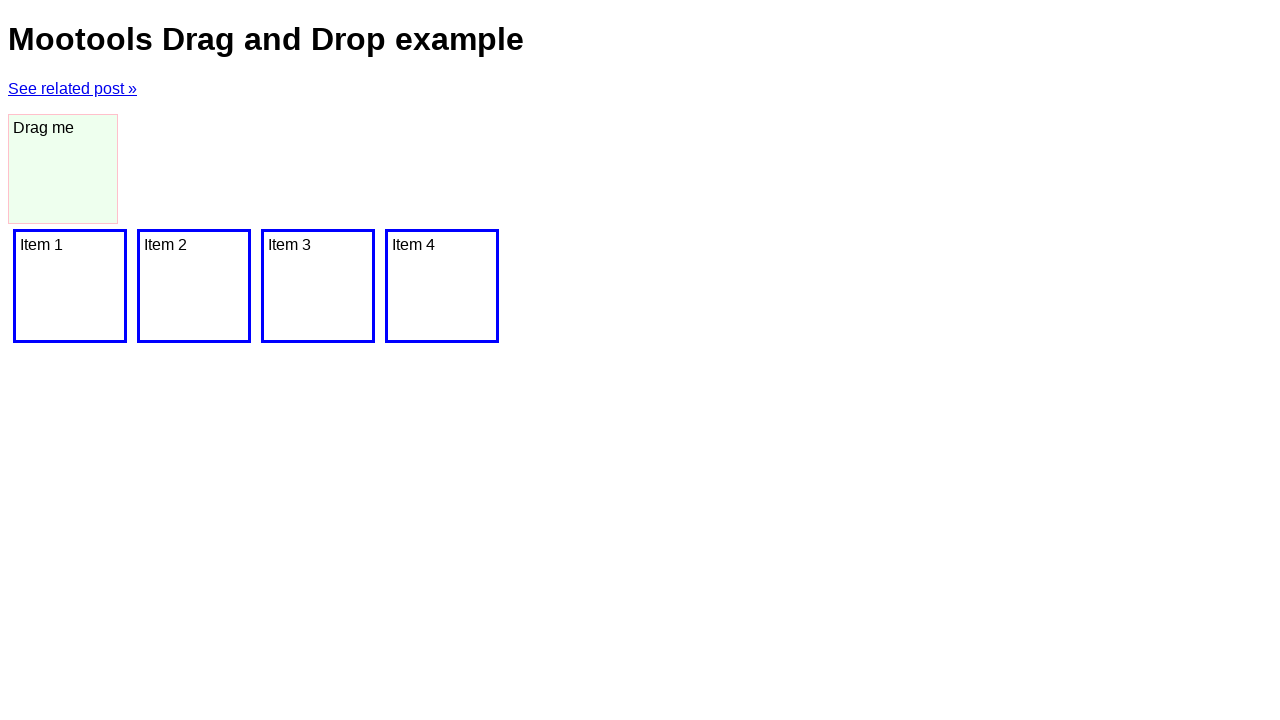

Retrieved bounding box for draggable element (iteration 1)
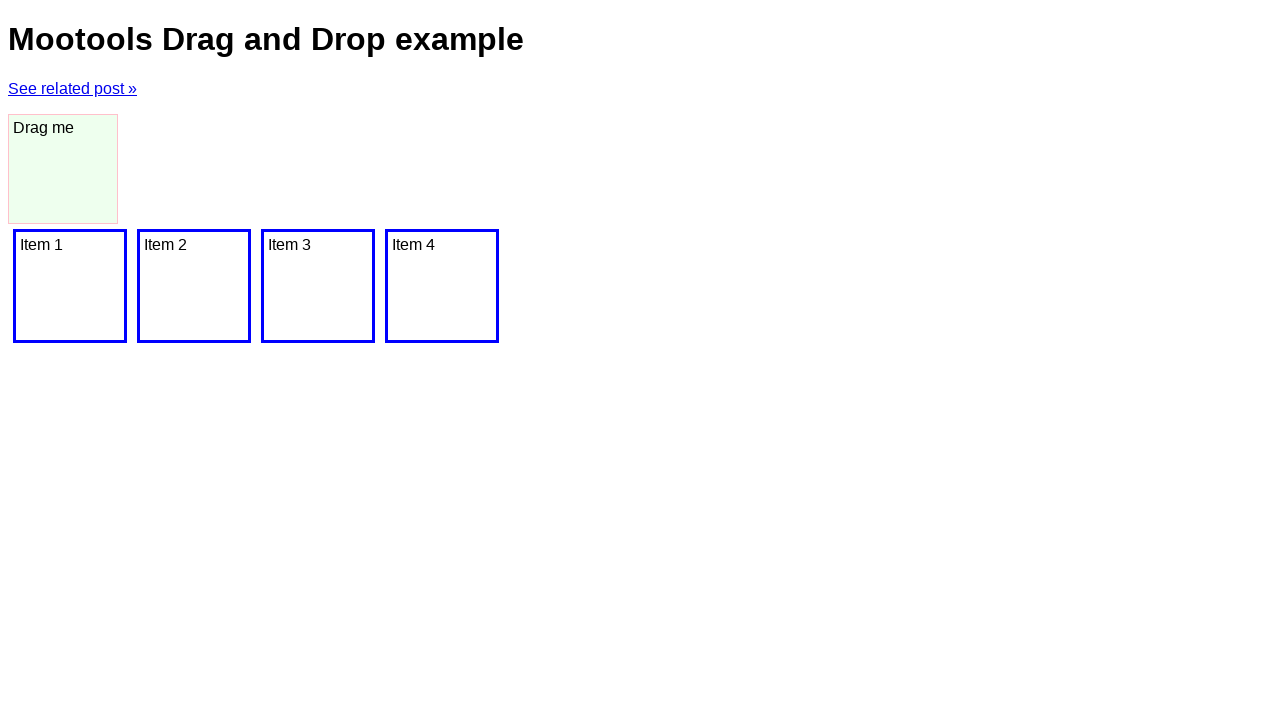

Retrieved bounding box for target 1
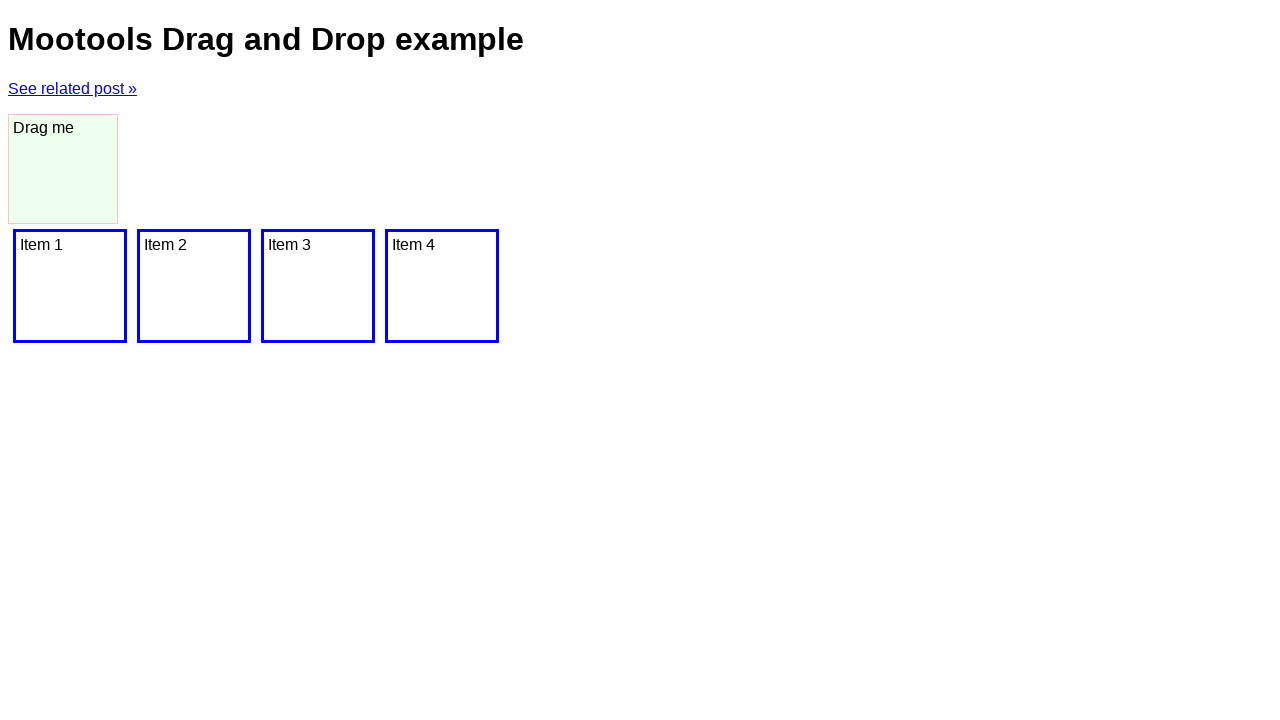

Moved mouse to center of draggable element (iteration 1) at (63, 169)
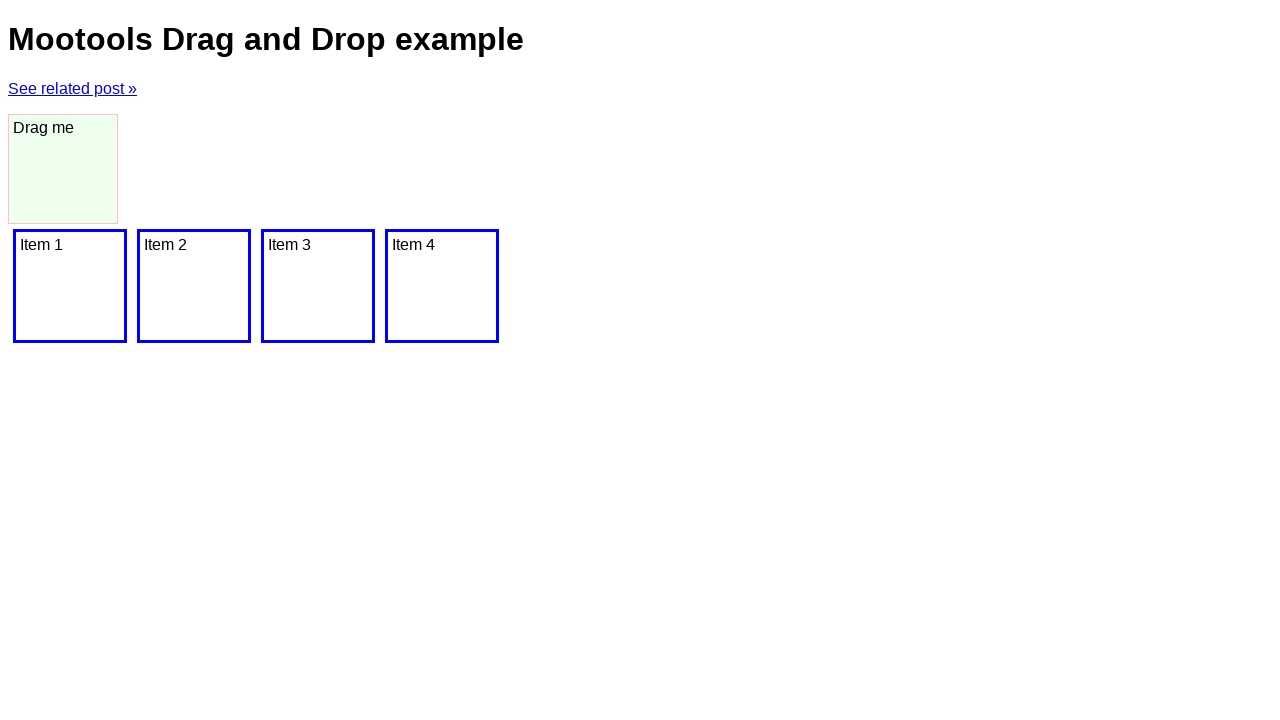

Pressed mouse button to start drag (iteration 1) at (63, 169)
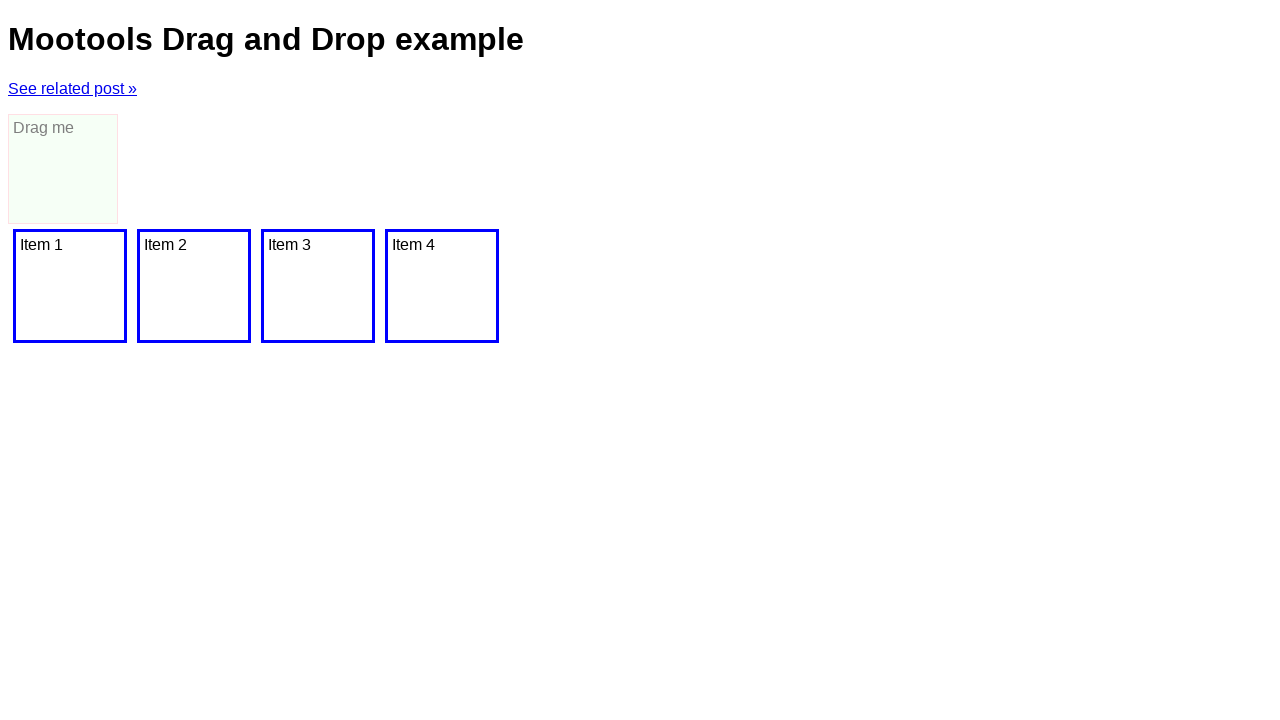

Moved mouse to center of target 1 at (70, 286)
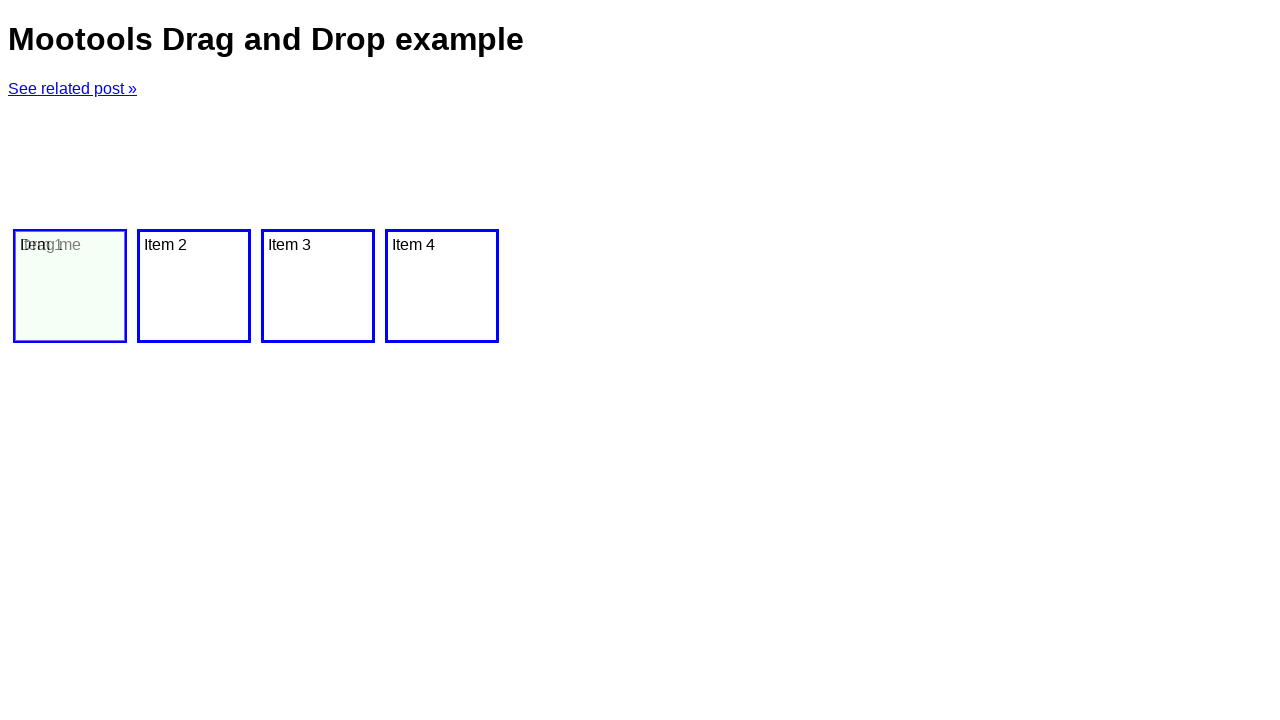

Released mouse button to drop element on target 1 at (70, 286)
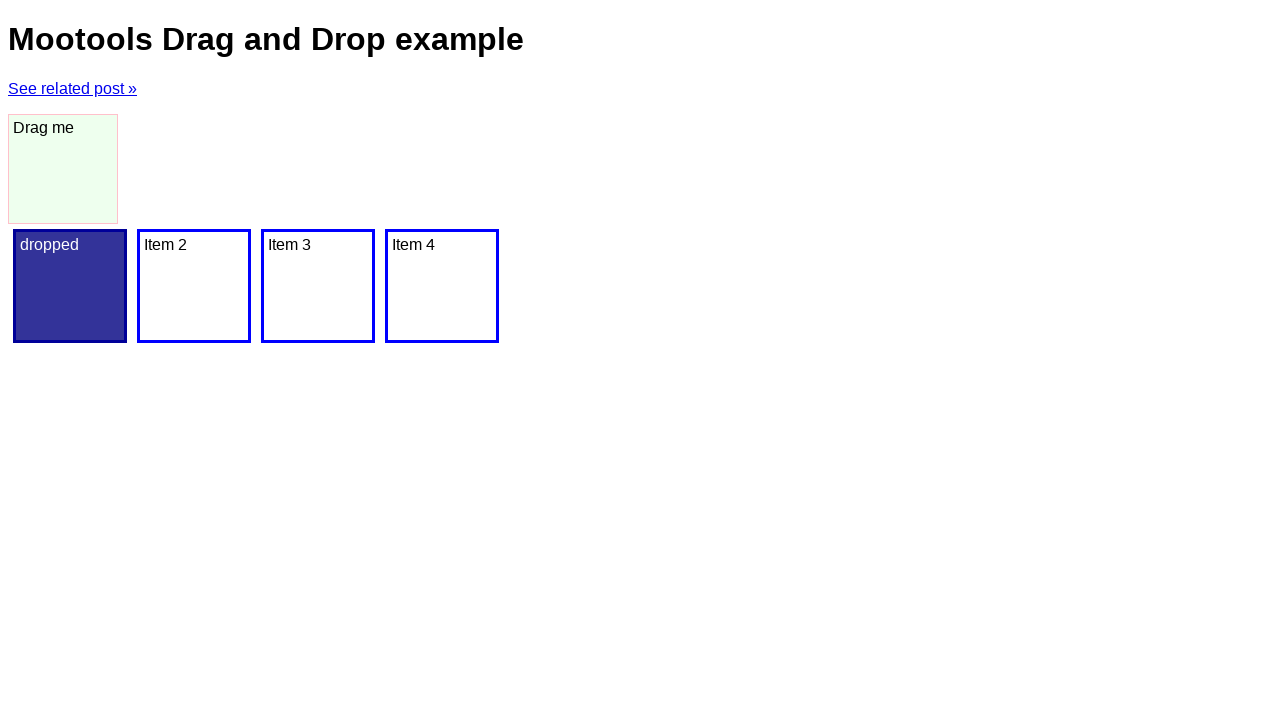

Waited 2 seconds before next drag operation
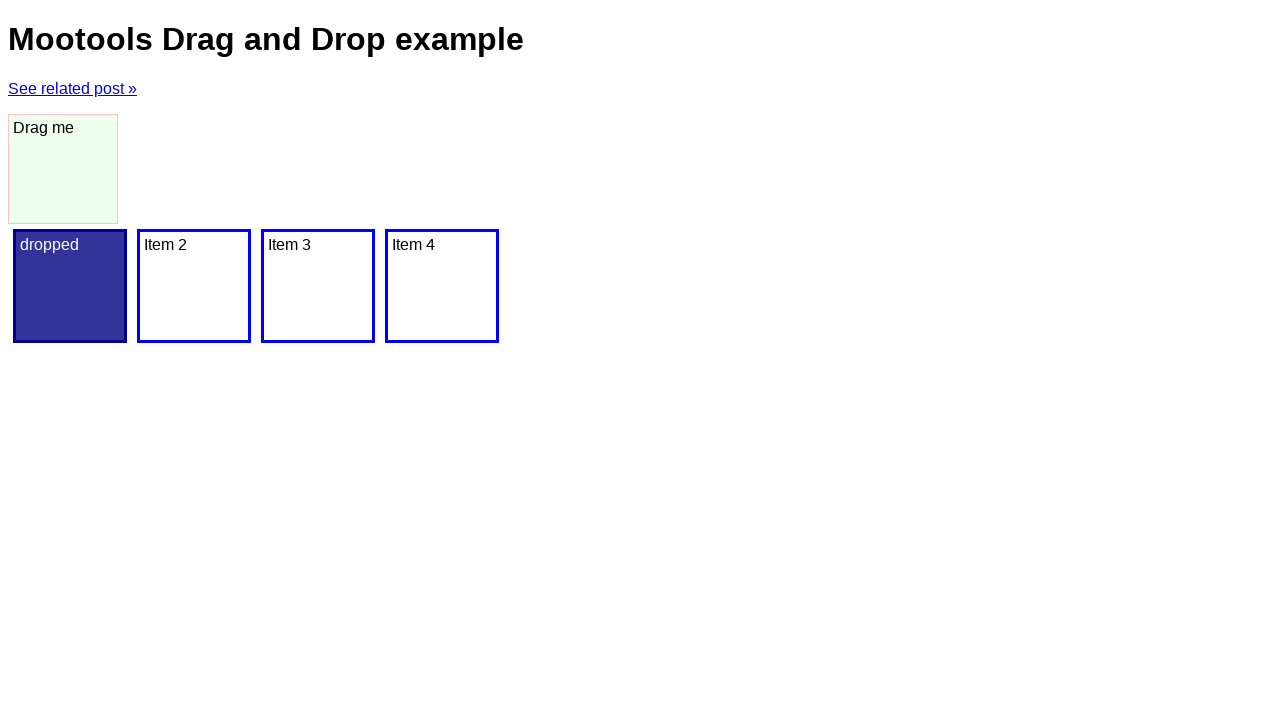

Retrieved bounding box for draggable element (iteration 2)
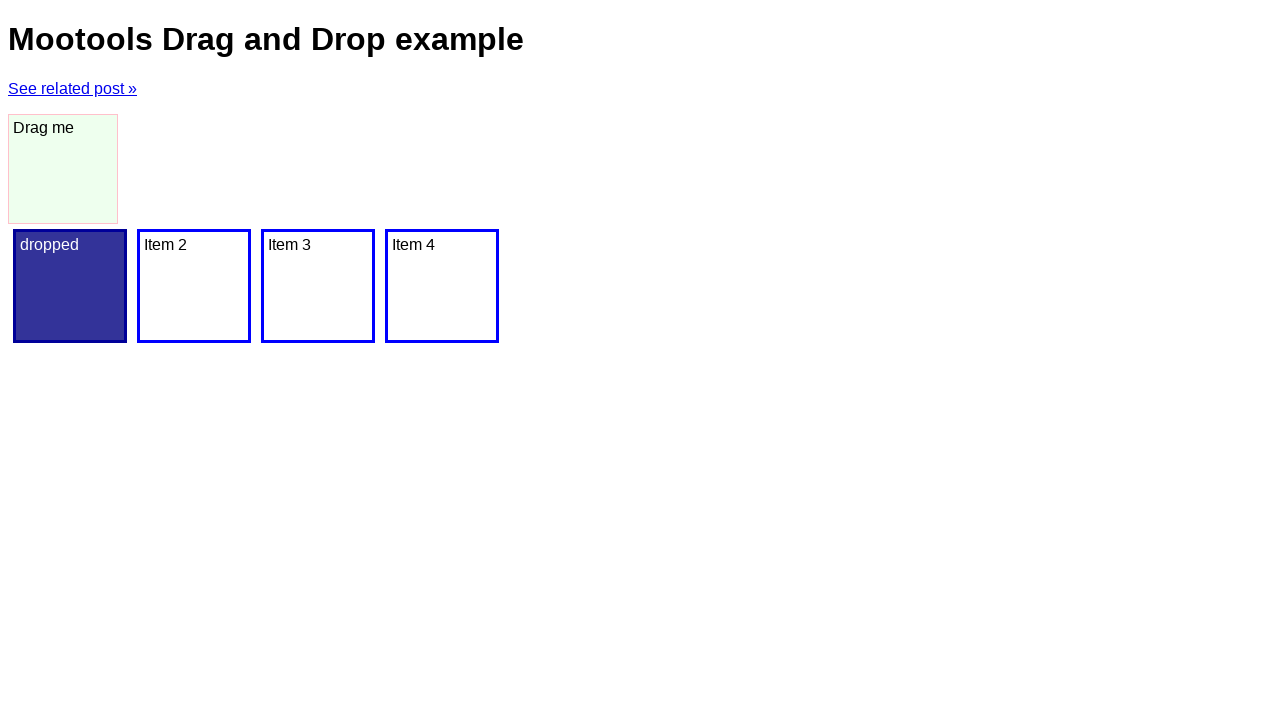

Retrieved bounding box for target 2
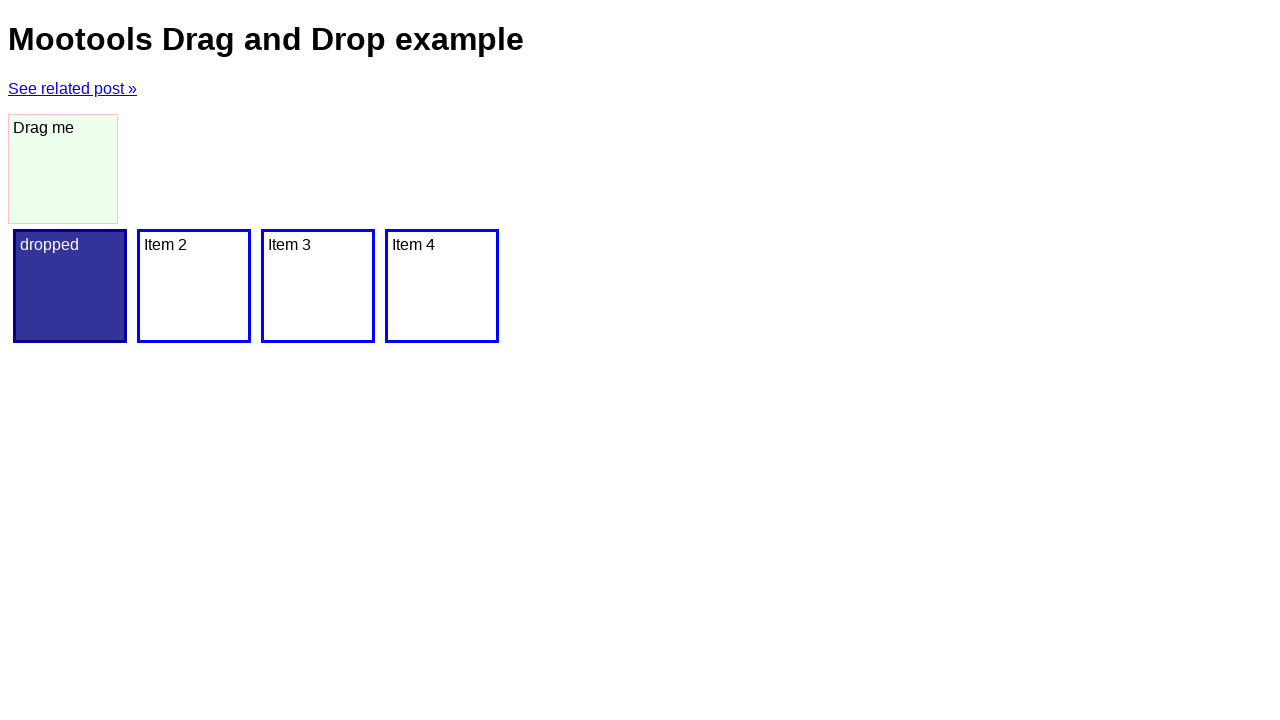

Moved mouse to center of draggable element (iteration 2) at (63, 169)
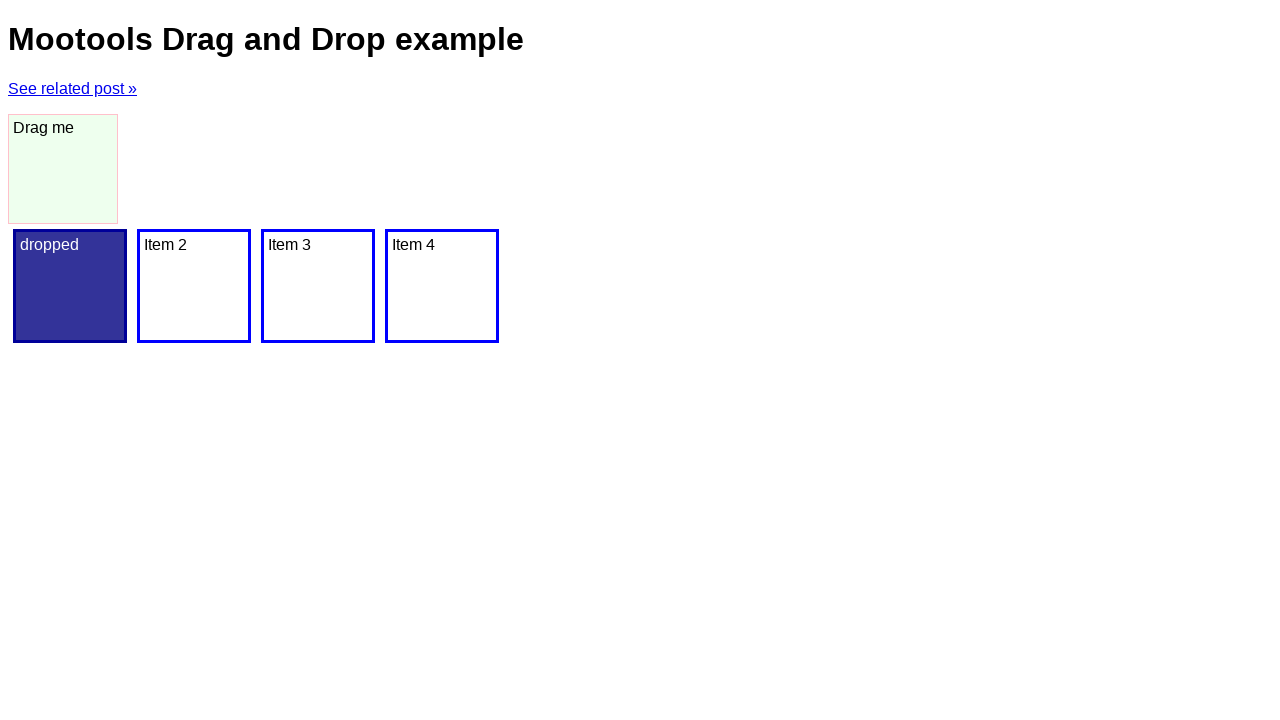

Pressed mouse button to start drag (iteration 2) at (63, 169)
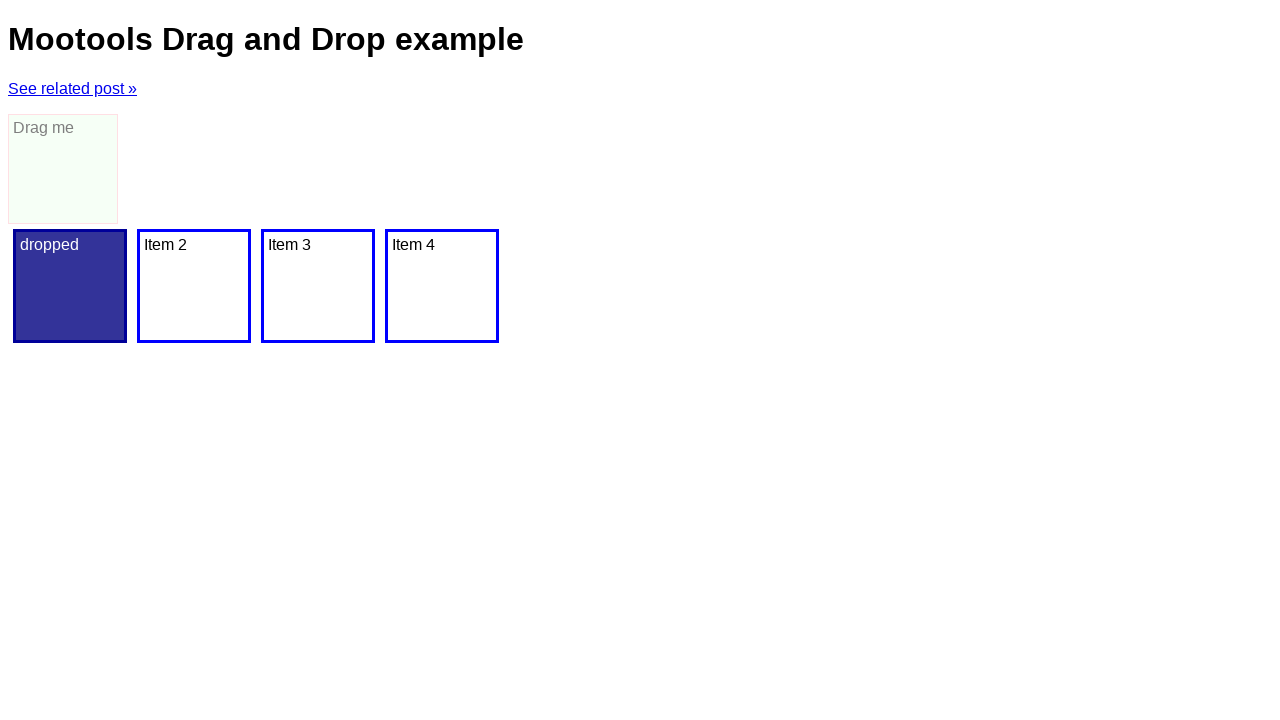

Moved mouse to center of target 2 at (194, 286)
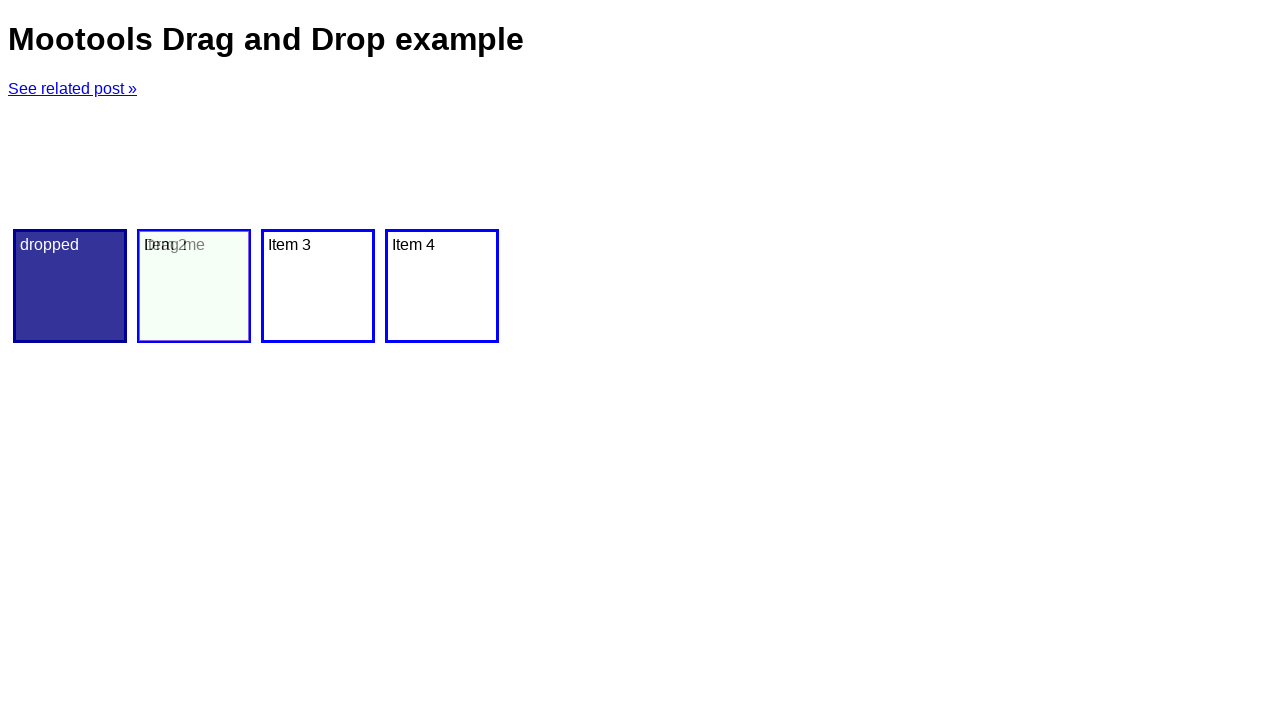

Released mouse button to drop element on target 2 at (194, 286)
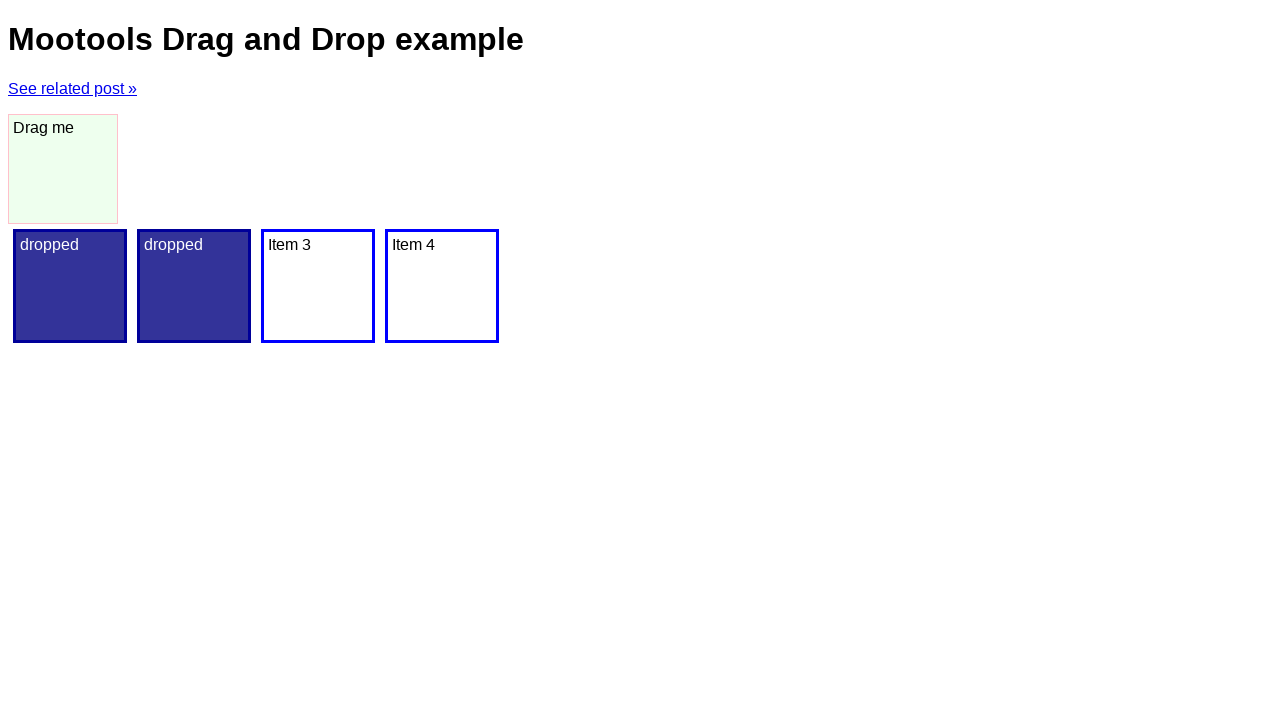

Waited 2 seconds before next drag operation
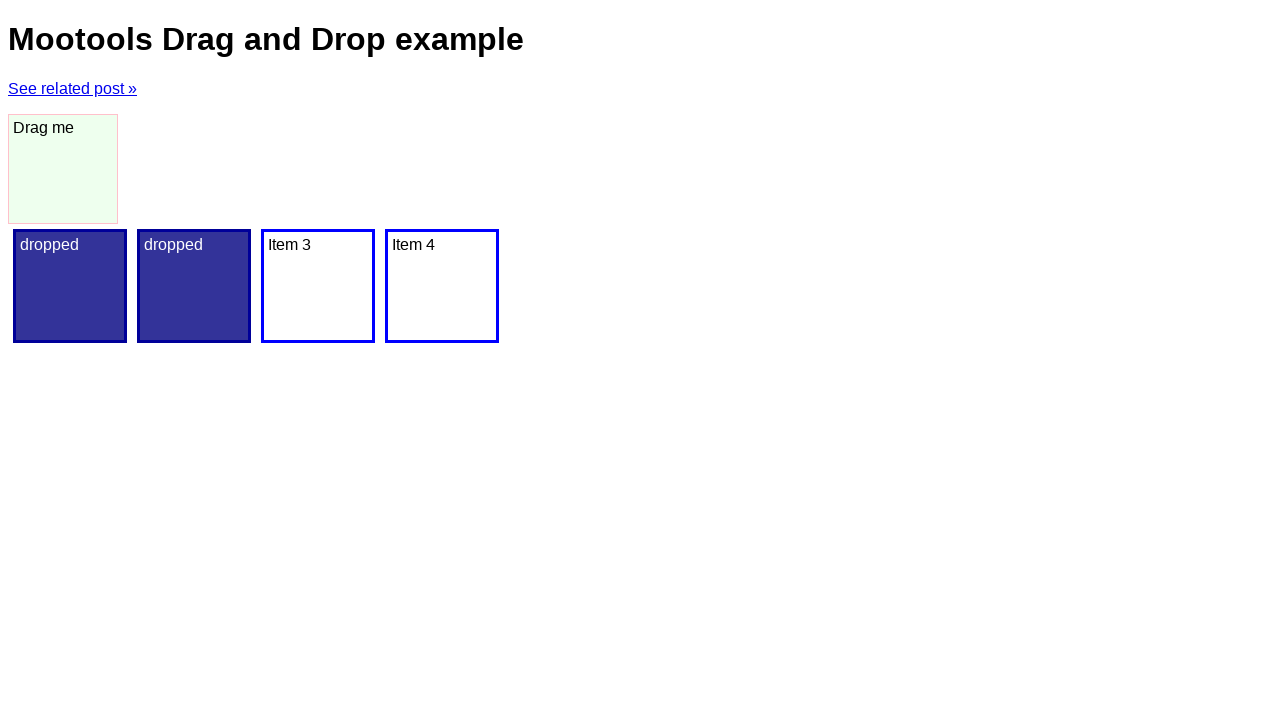

Retrieved bounding box for draggable element (iteration 3)
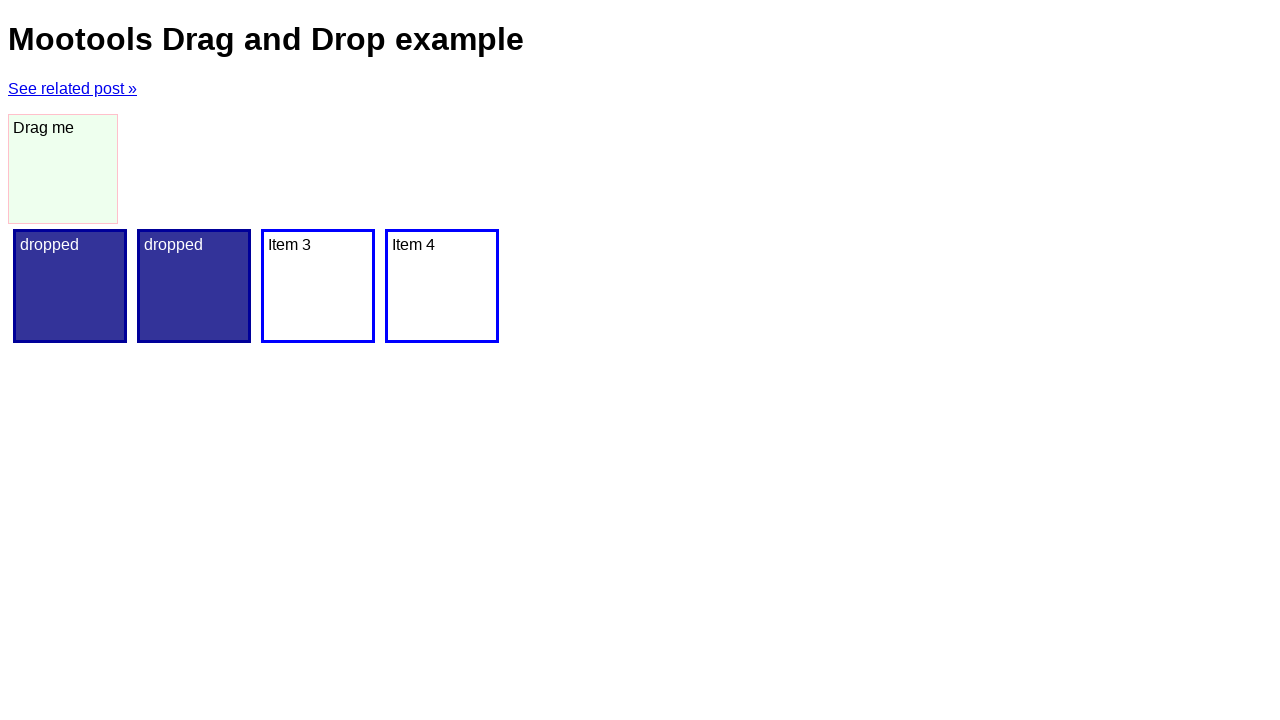

Retrieved bounding box for target 3
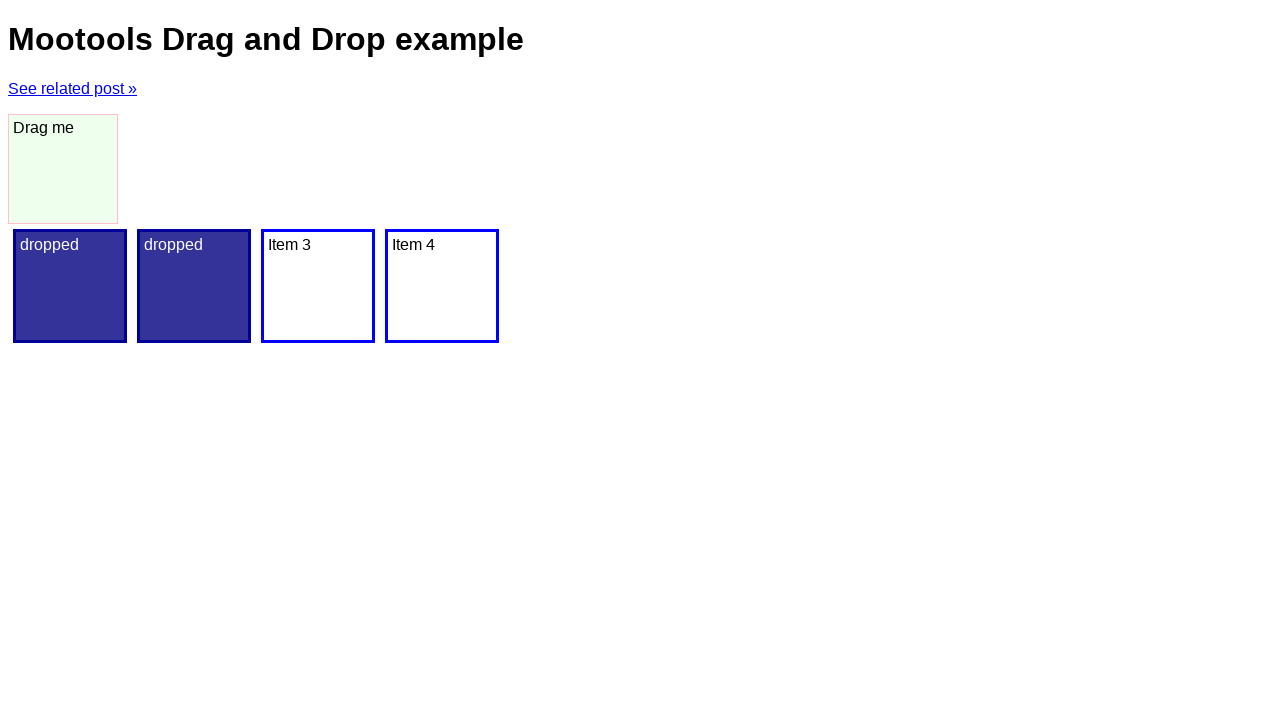

Moved mouse to center of draggable element (iteration 3) at (63, 169)
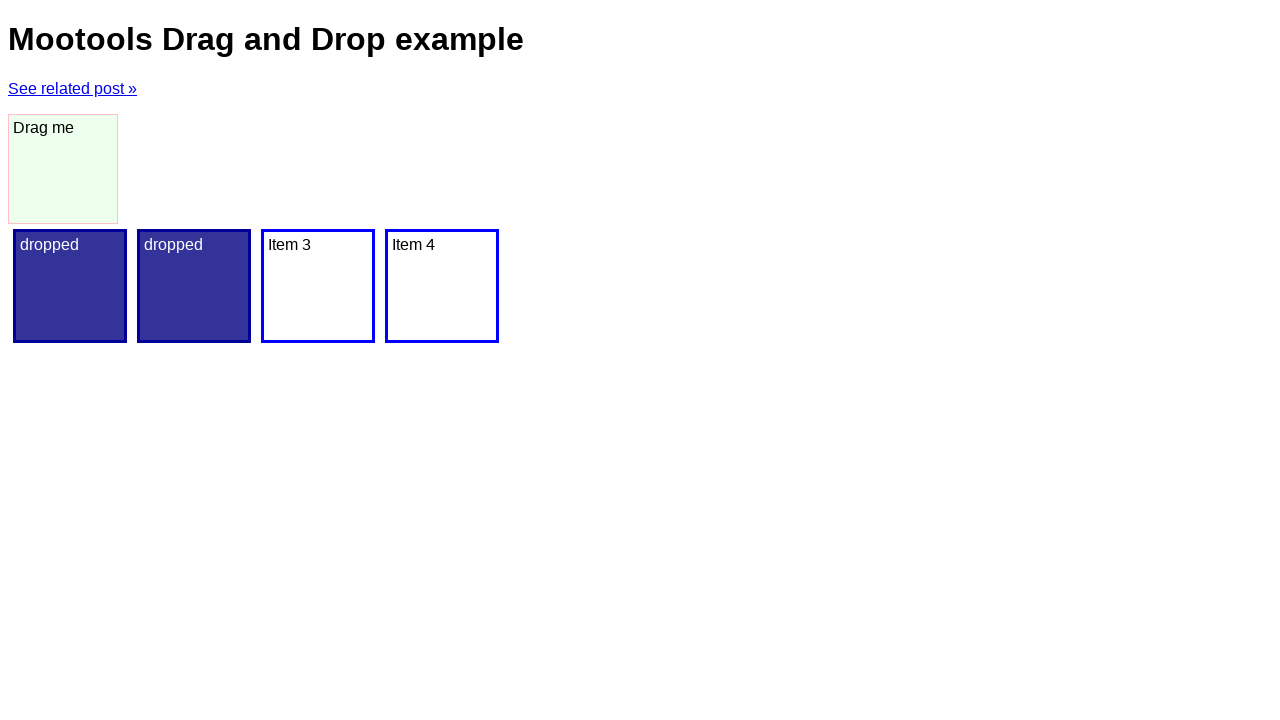

Pressed mouse button to start drag (iteration 3) at (63, 169)
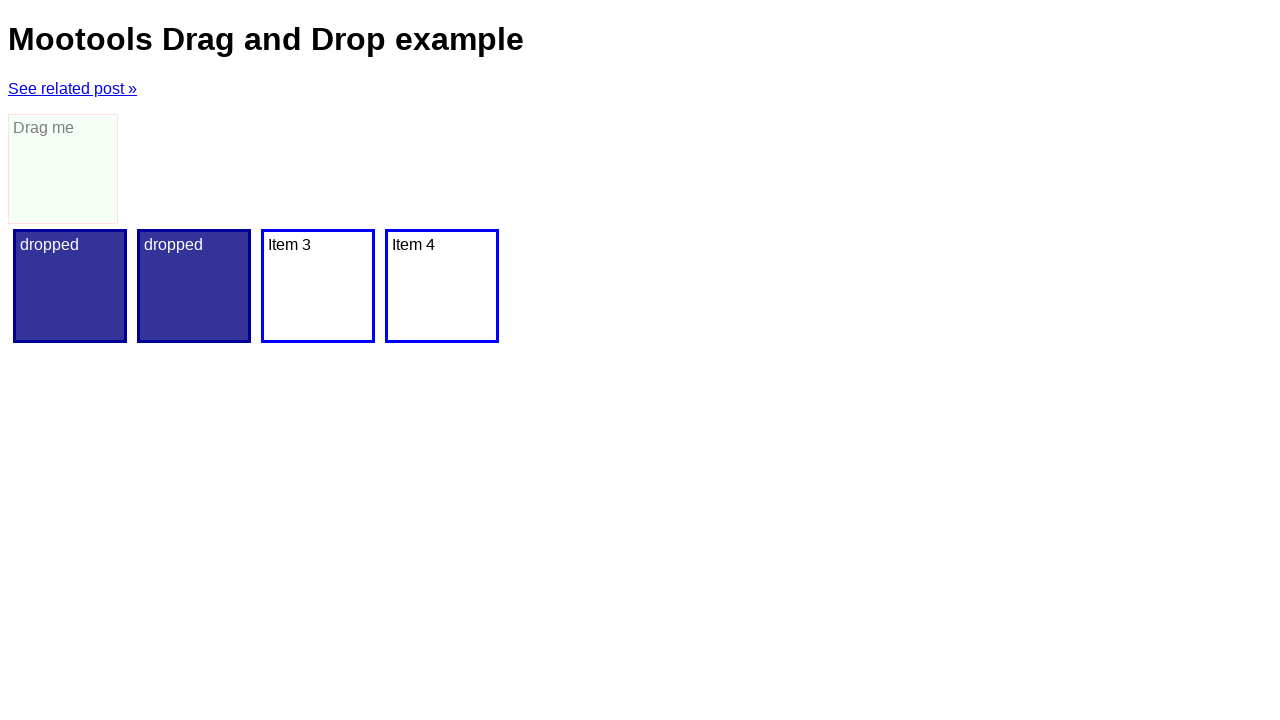

Moved mouse to center of target 3 at (318, 286)
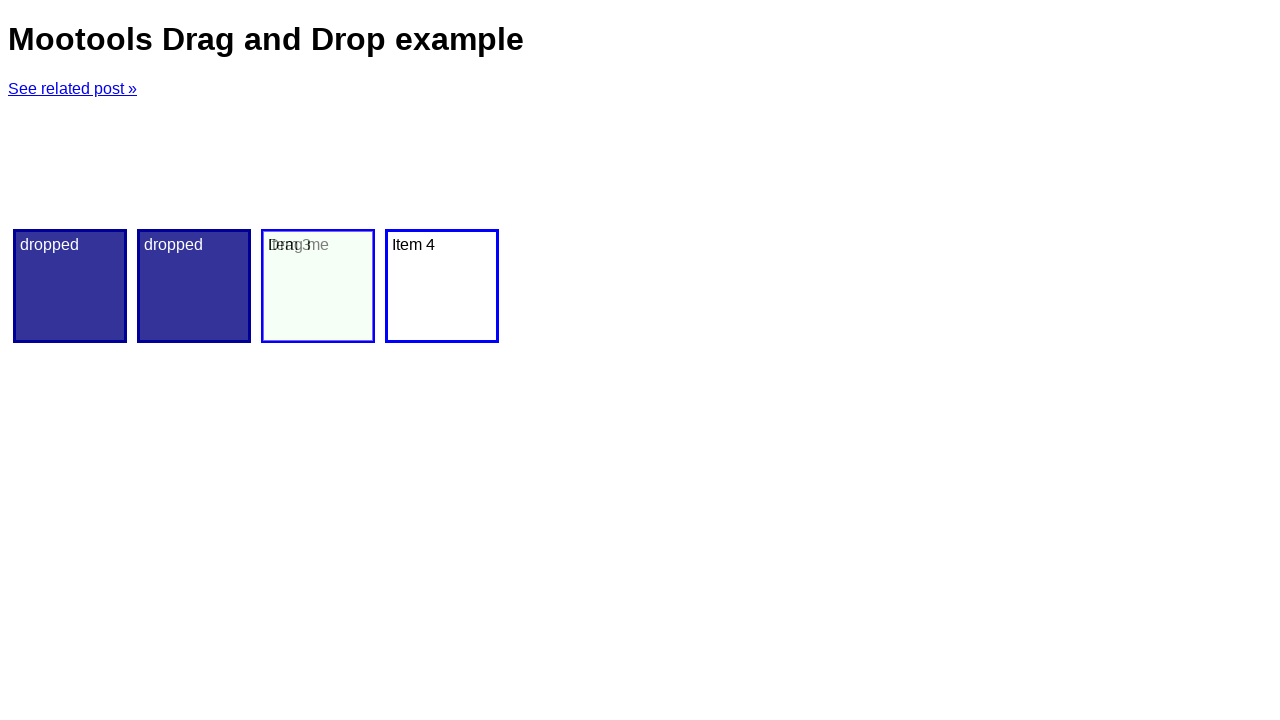

Released mouse button to drop element on target 3 at (318, 286)
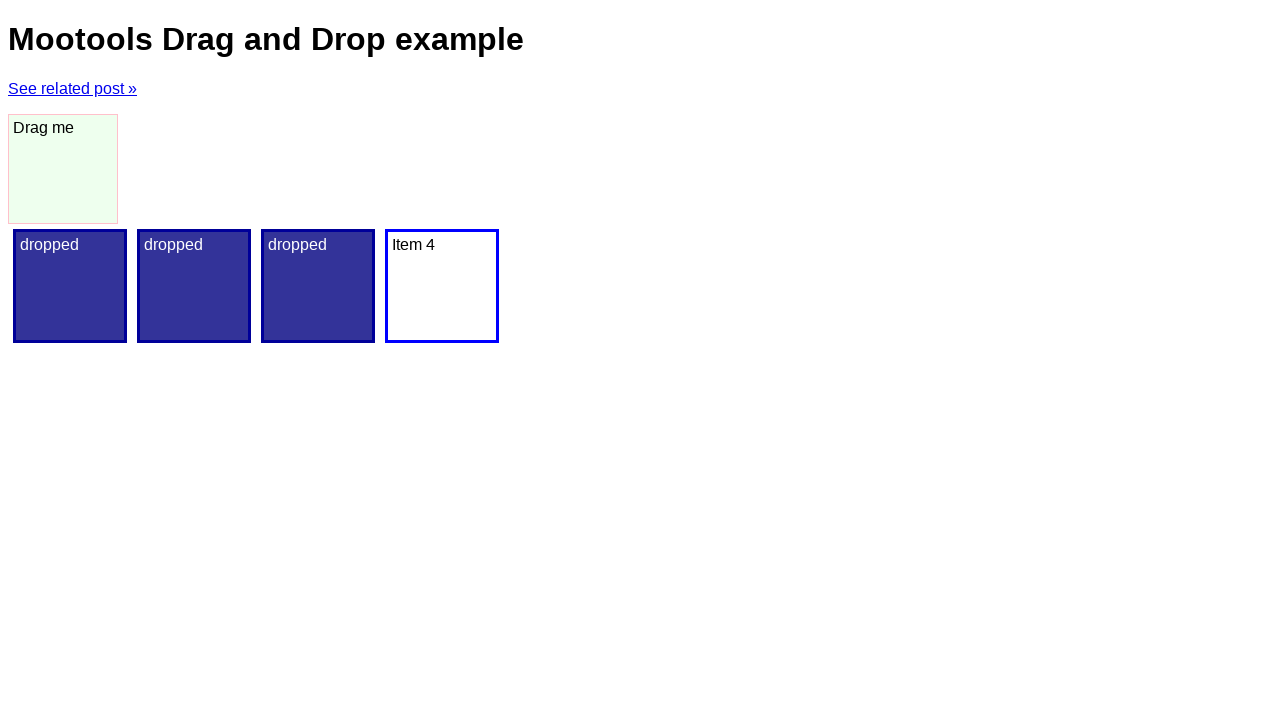

Waited 2 seconds before next drag operation
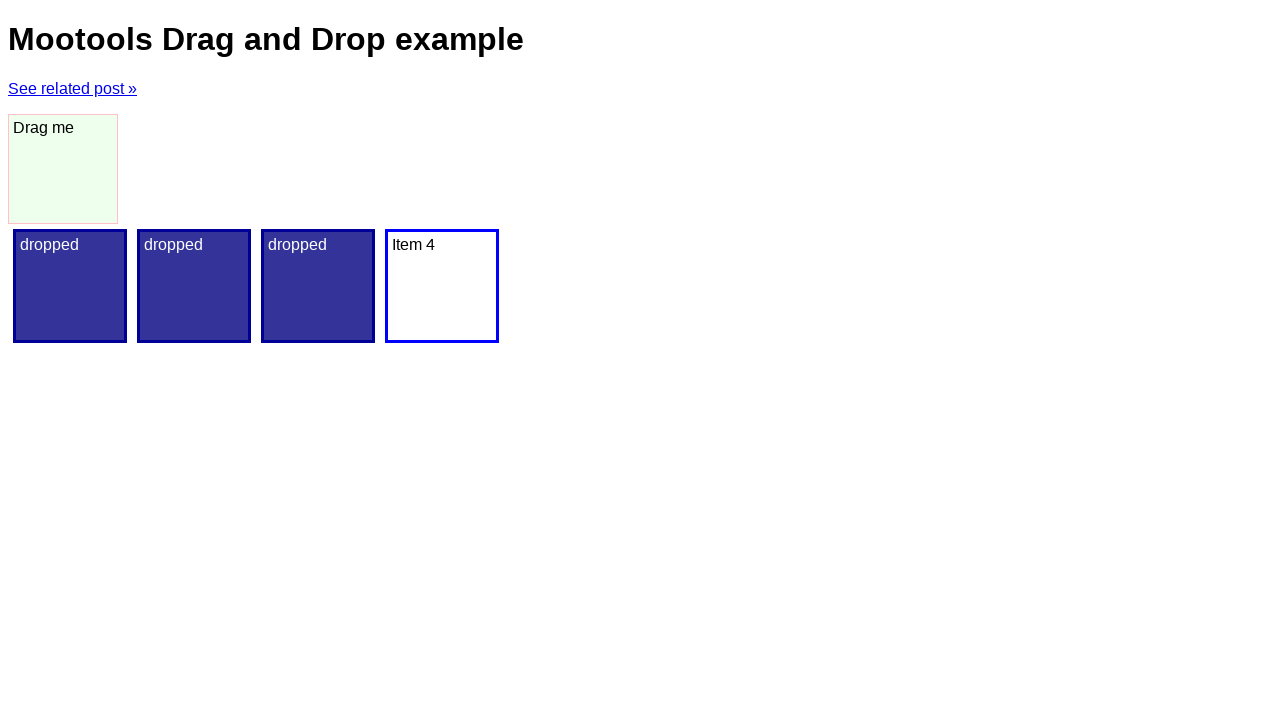

Retrieved bounding box for draggable element (iteration 4)
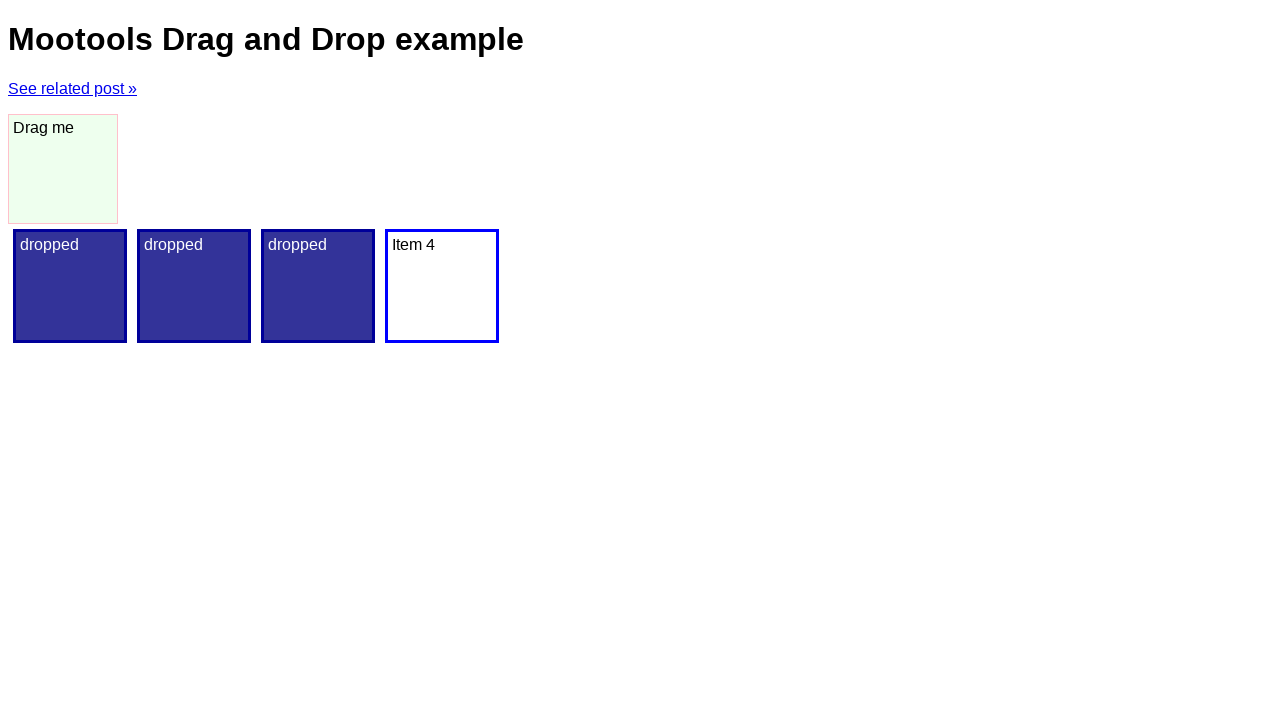

Retrieved bounding box for target 4
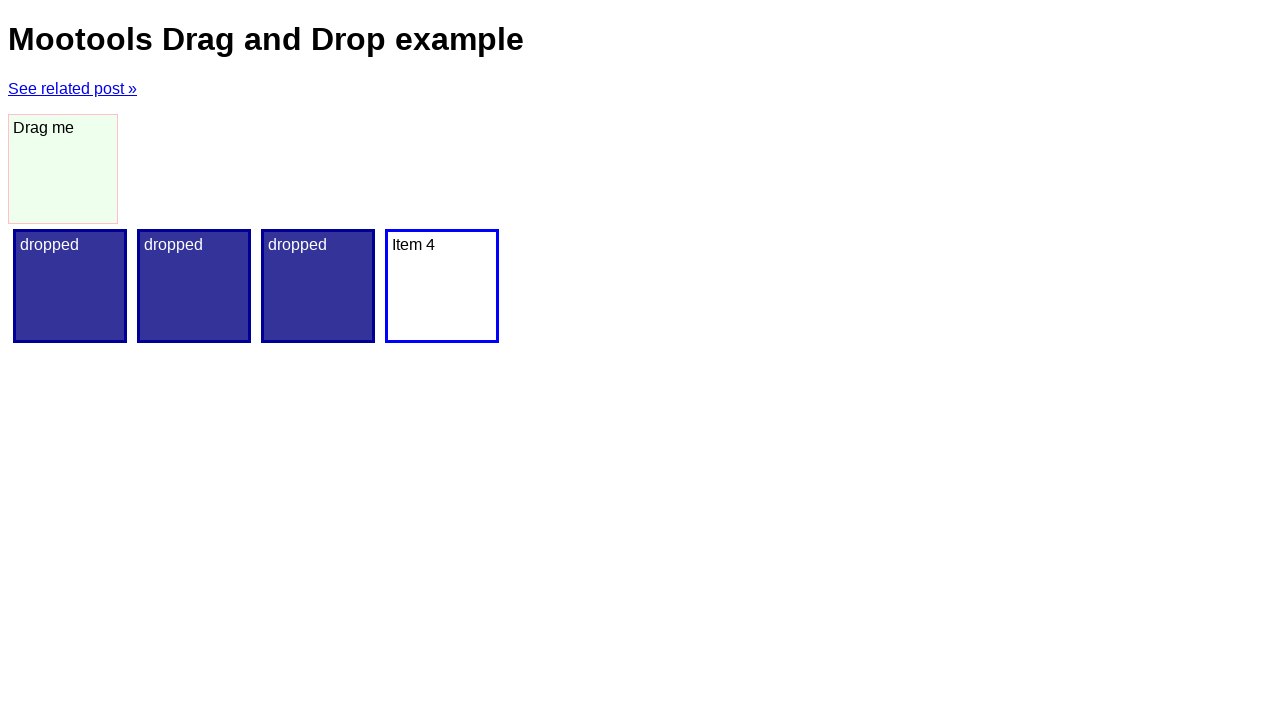

Moved mouse to center of draggable element (iteration 4) at (63, 169)
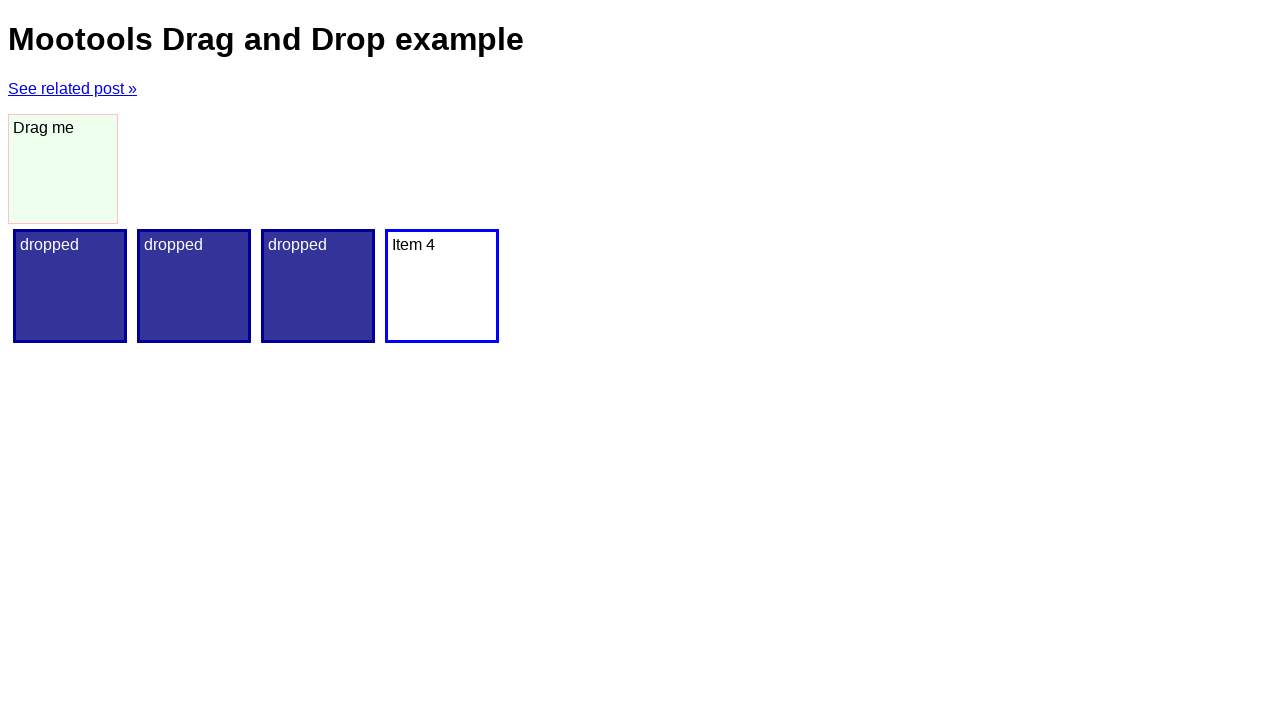

Pressed mouse button to start drag (iteration 4) at (63, 169)
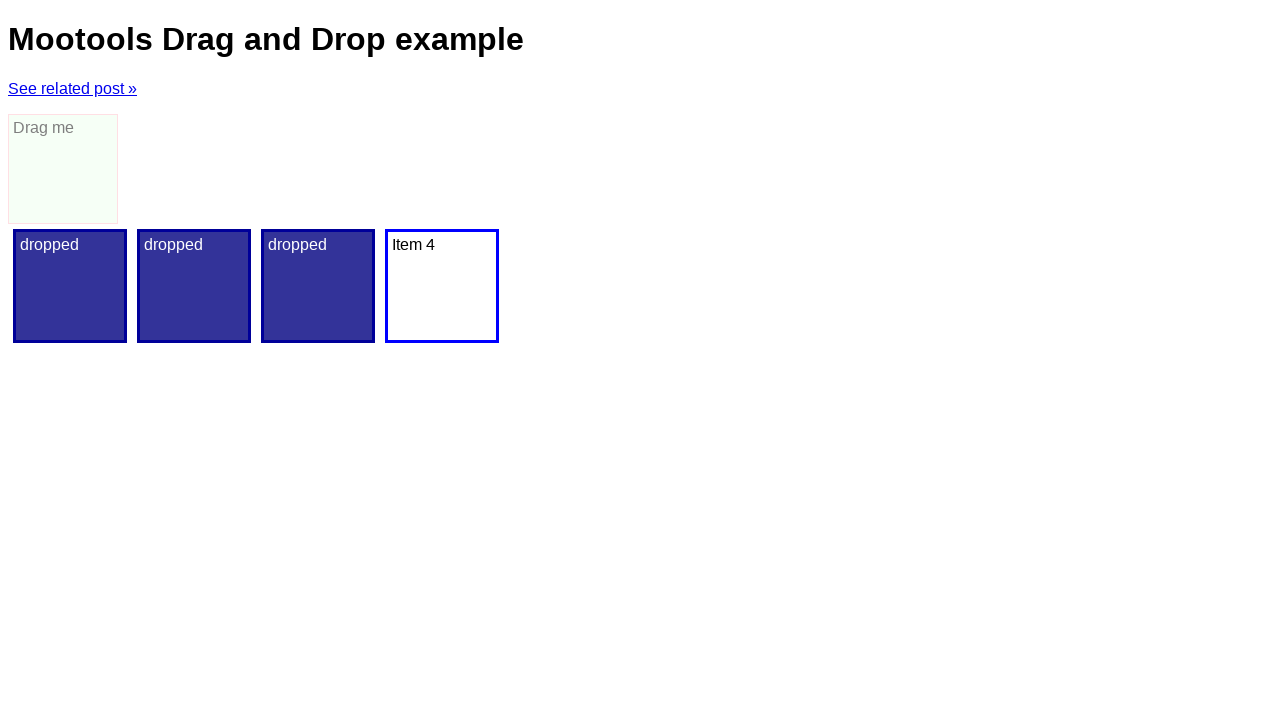

Moved mouse to center of target 4 at (442, 286)
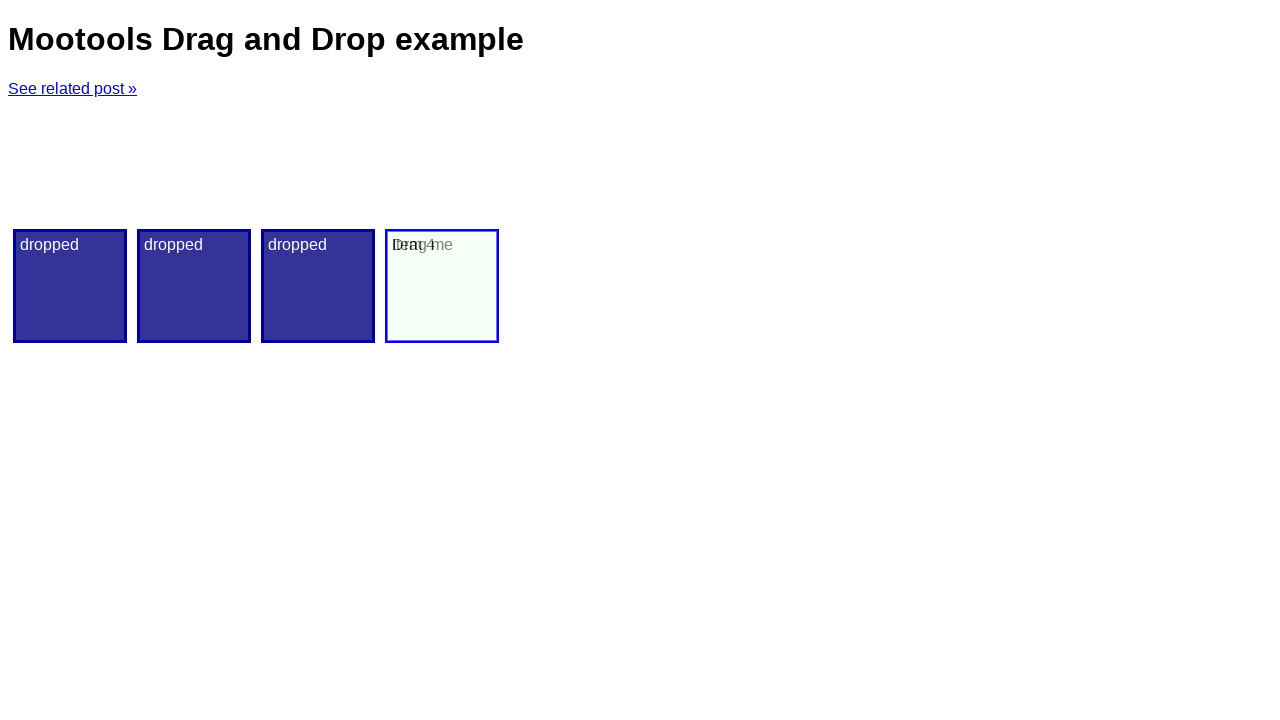

Released mouse button to drop element on target 4 at (442, 286)
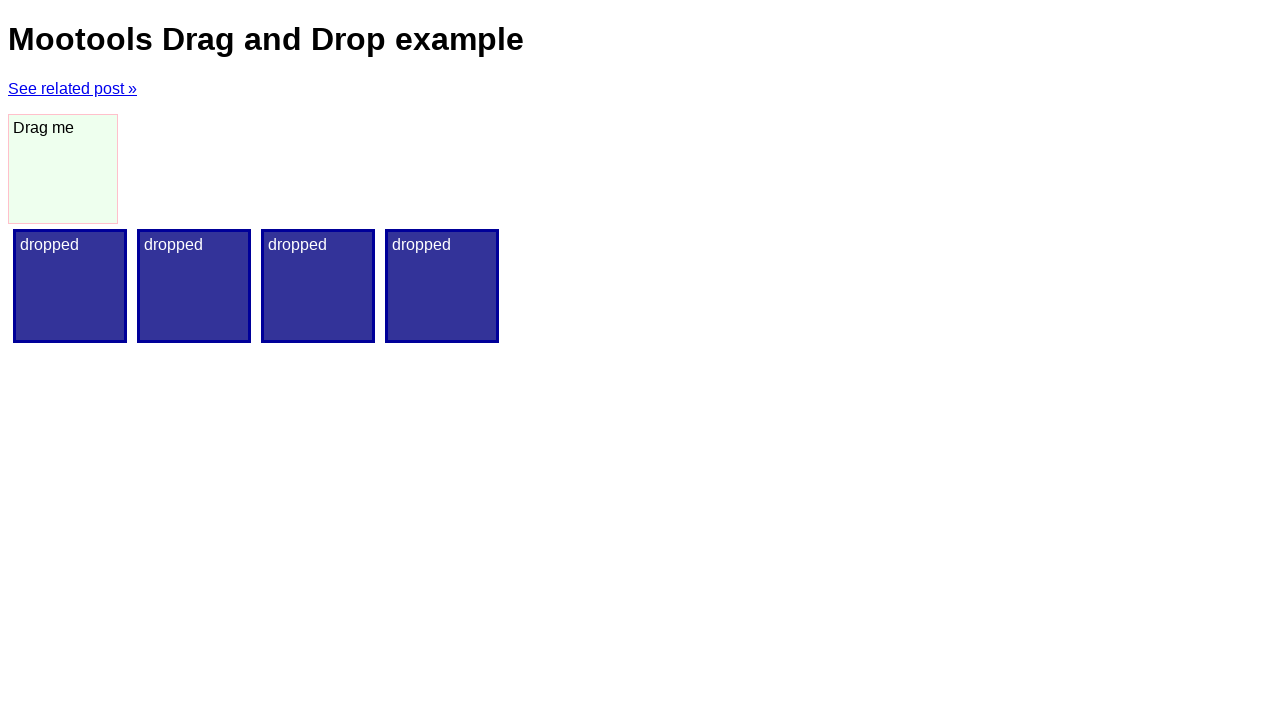

Waited 2 seconds before next drag operation
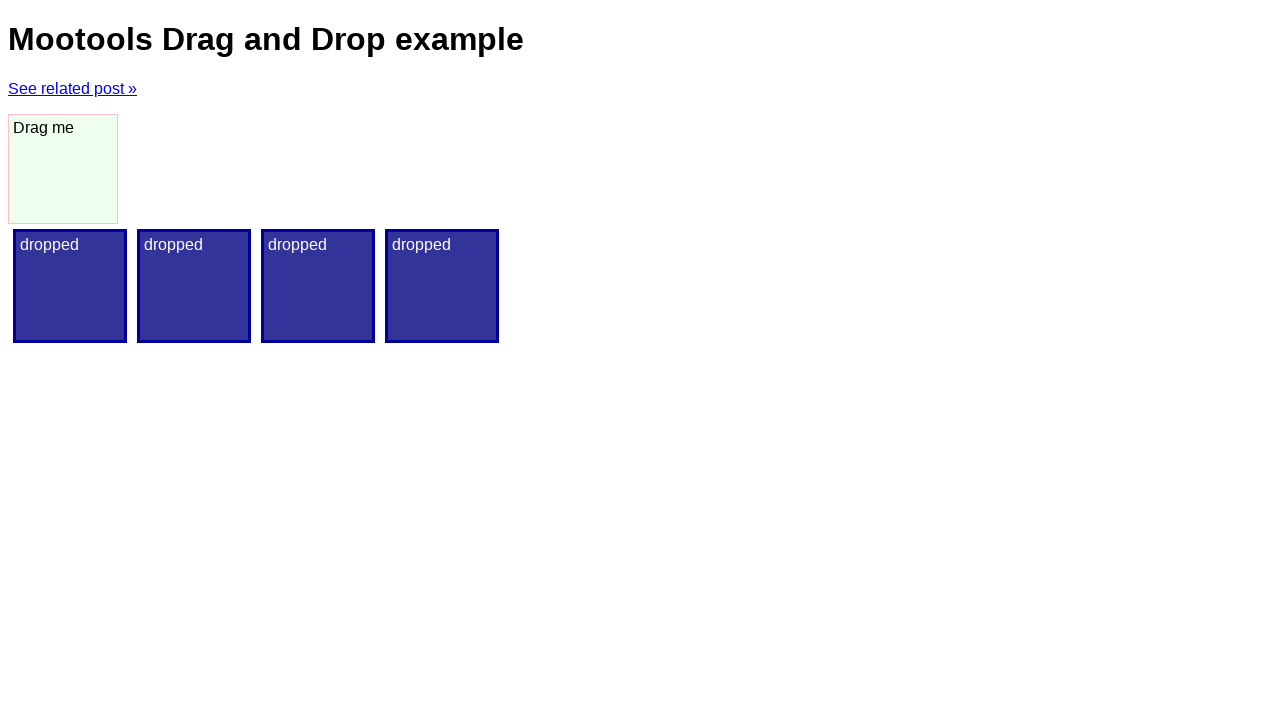

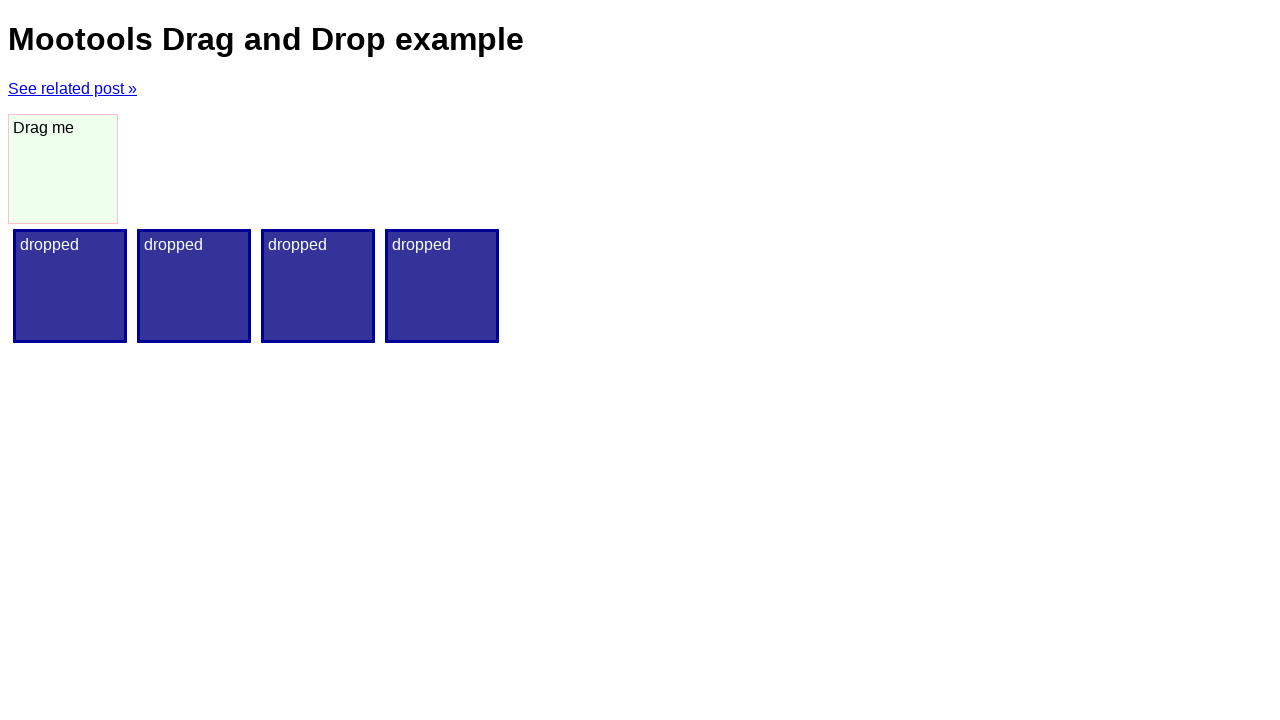